Tests handling of a prompt alert by entering text input and accepting the dialog

Starting URL: https://demo.automationtesting.in/Alerts.html

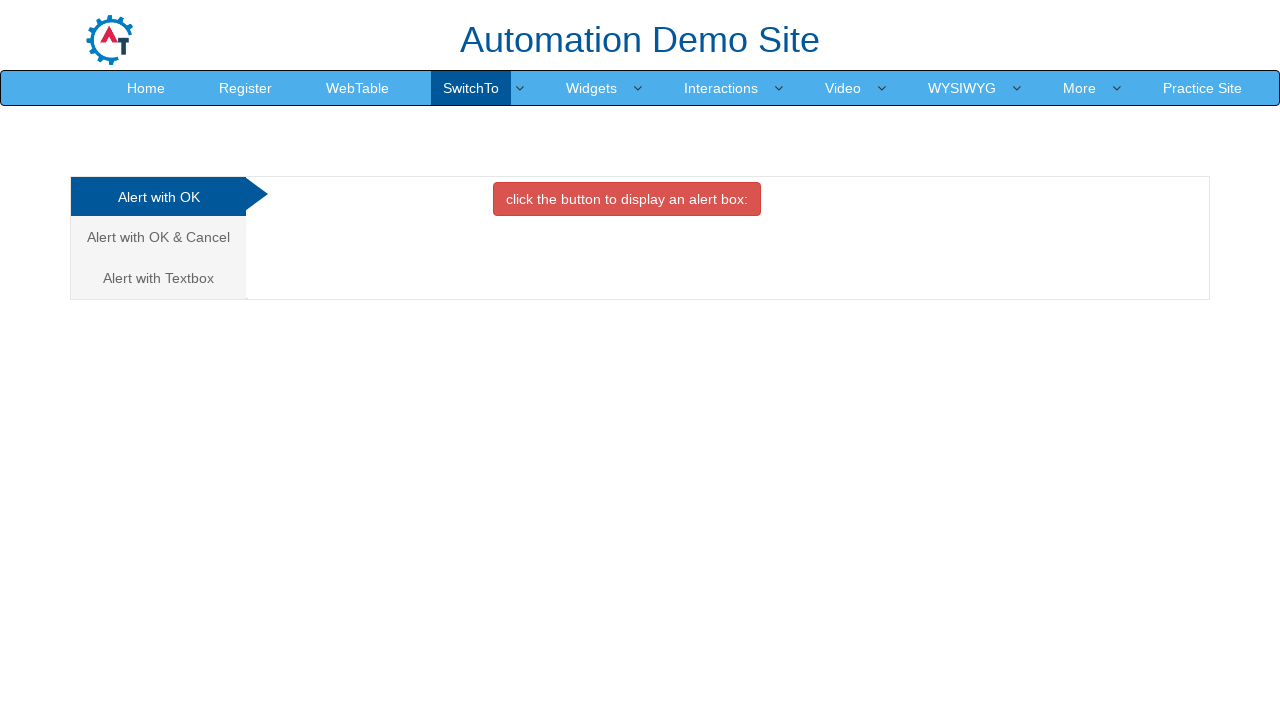

Clicked on the 'Alert with Textbox' tab at (158, 278) on xpath=//*[text()='Alert with Textbox ']
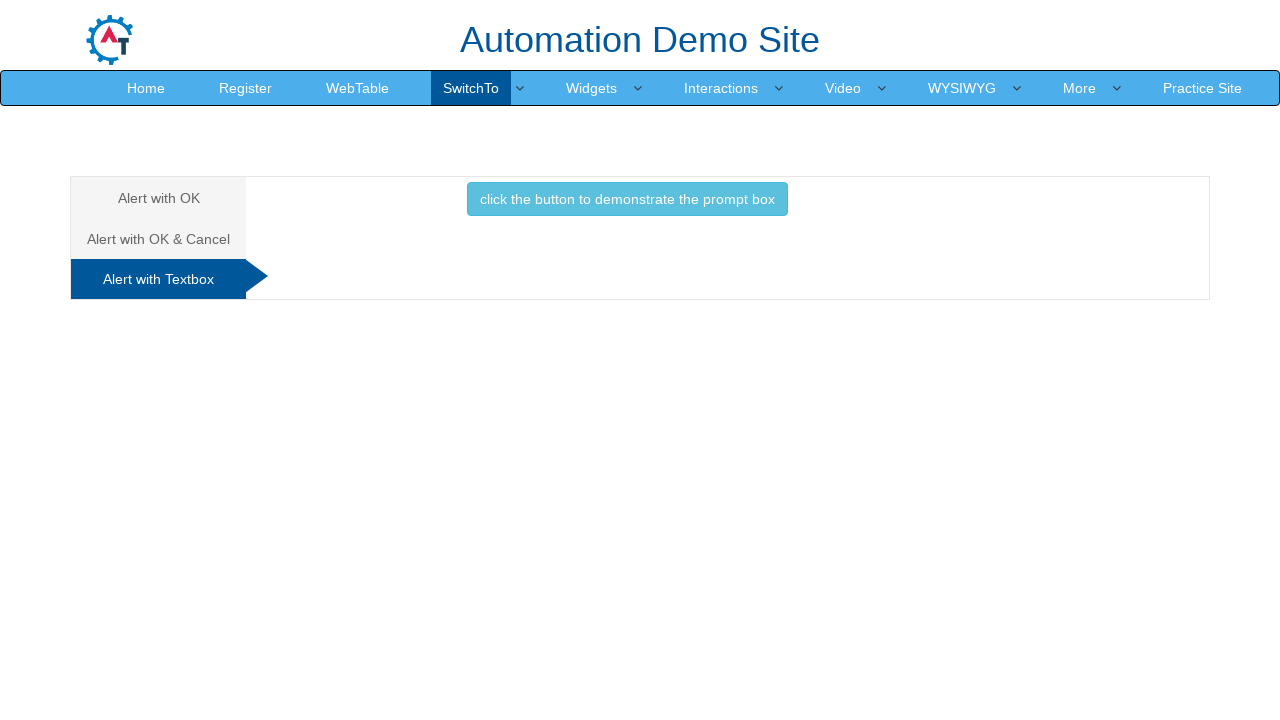

Set up dialog handler to accept prompt with text 'Automation Testing user'
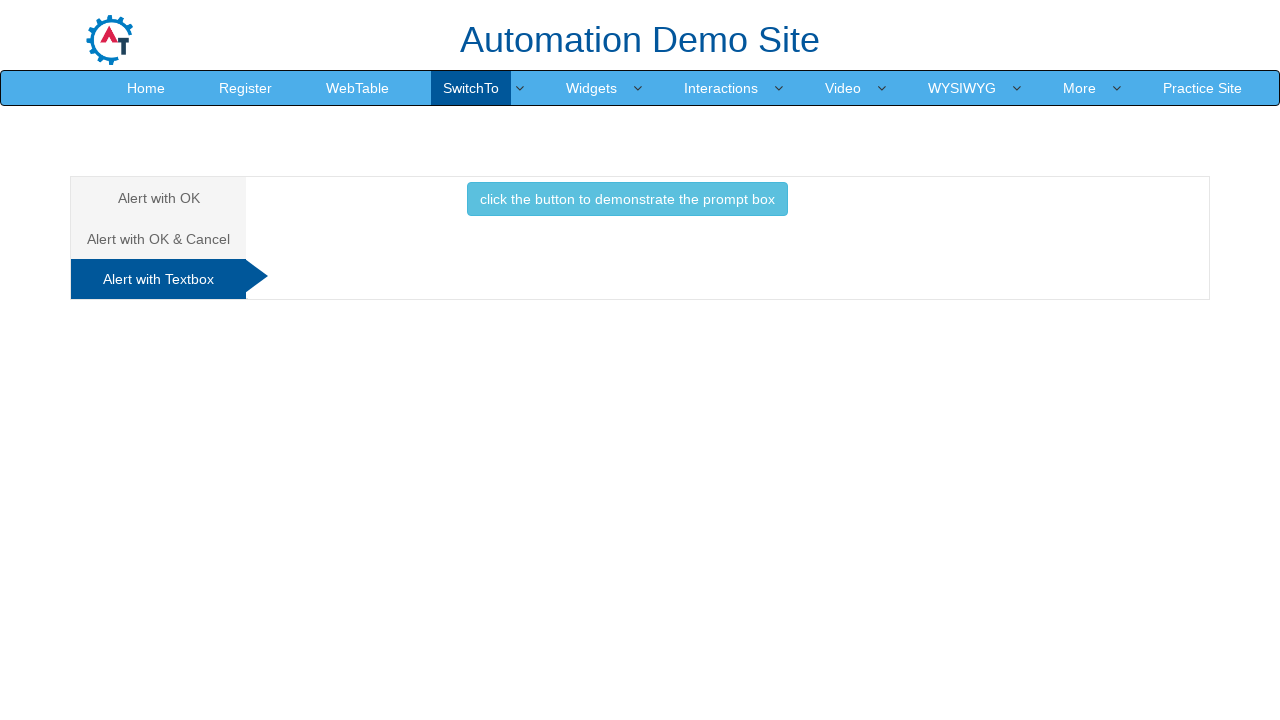

Clicked button to trigger the prompt alert dialog at (627, 199) on xpath=//*[text()='click the button to demonstrate the prompt box ']
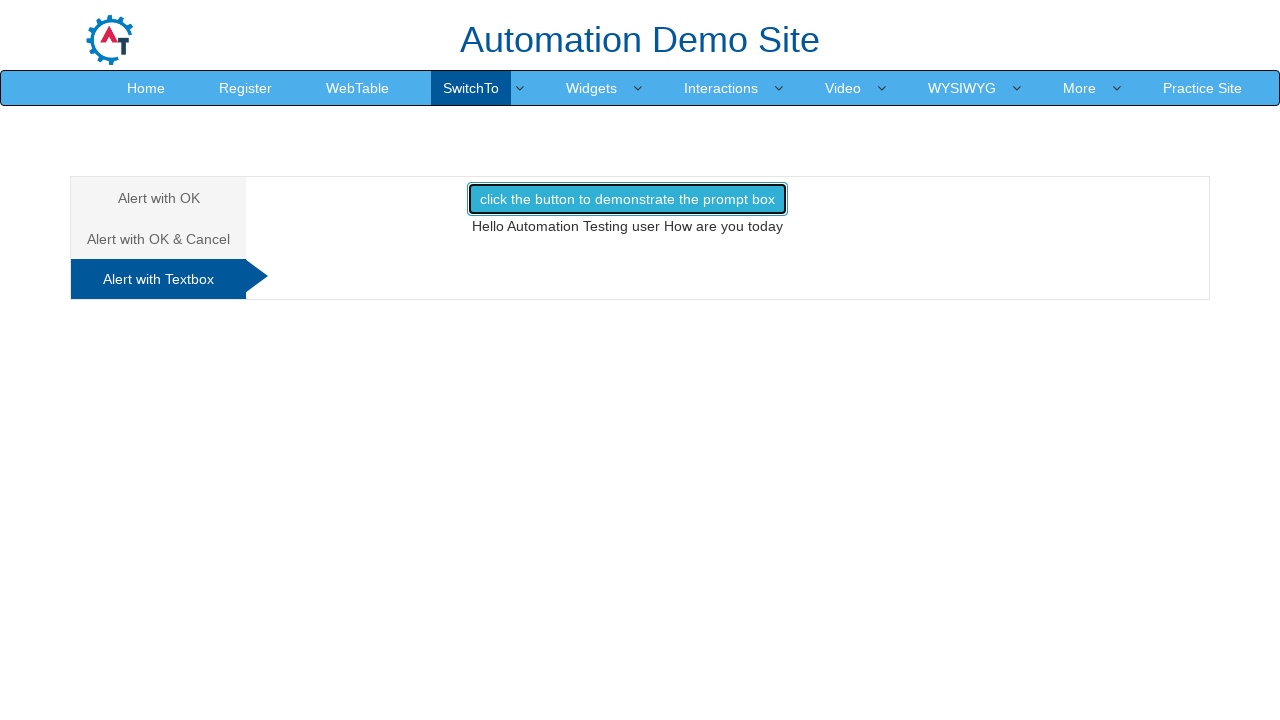

Waited for result text element '#demo1' to appear
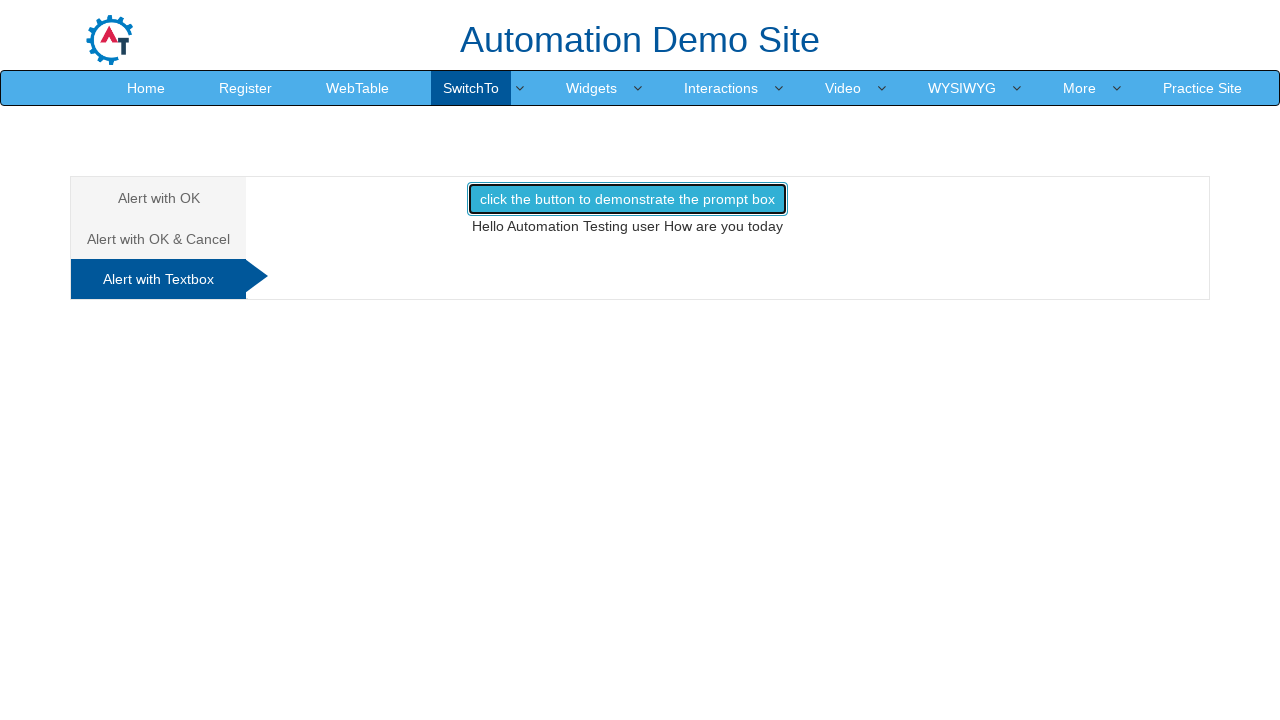

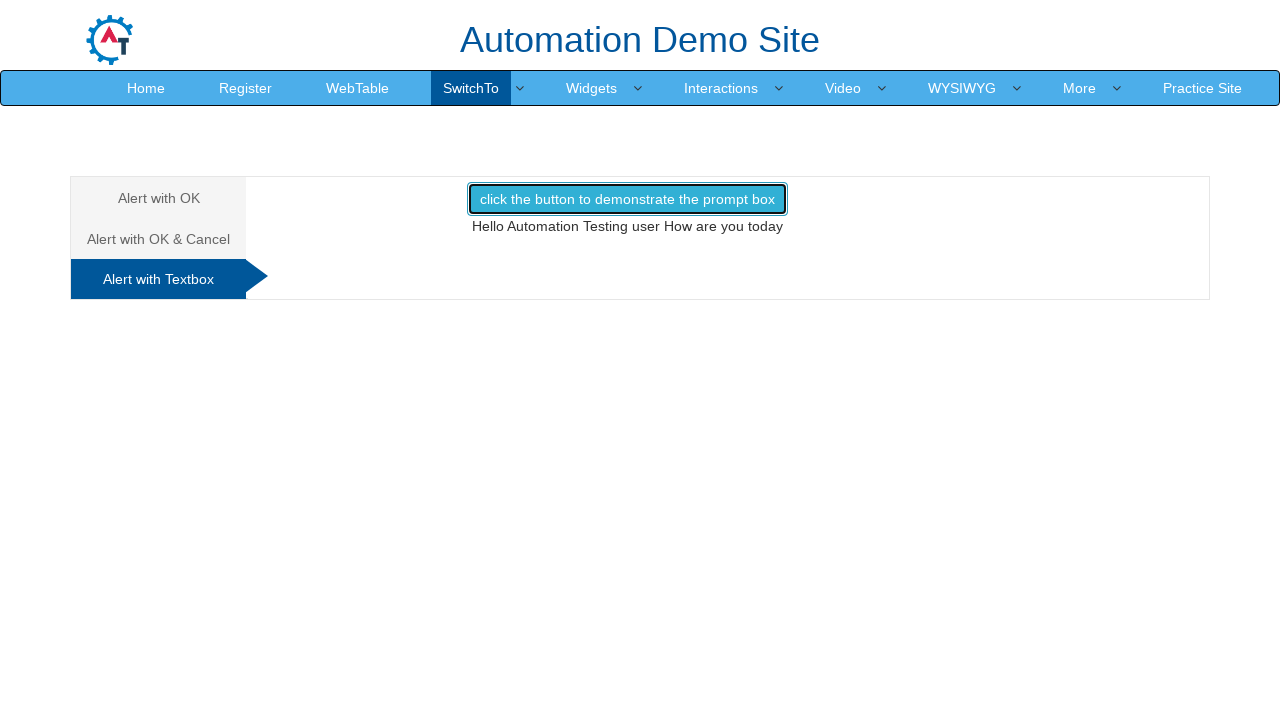